Tests search functionality on python.org by entering a search term, clicking the go button, and verifying search results are displayed

Starting URL: http://www.python.org

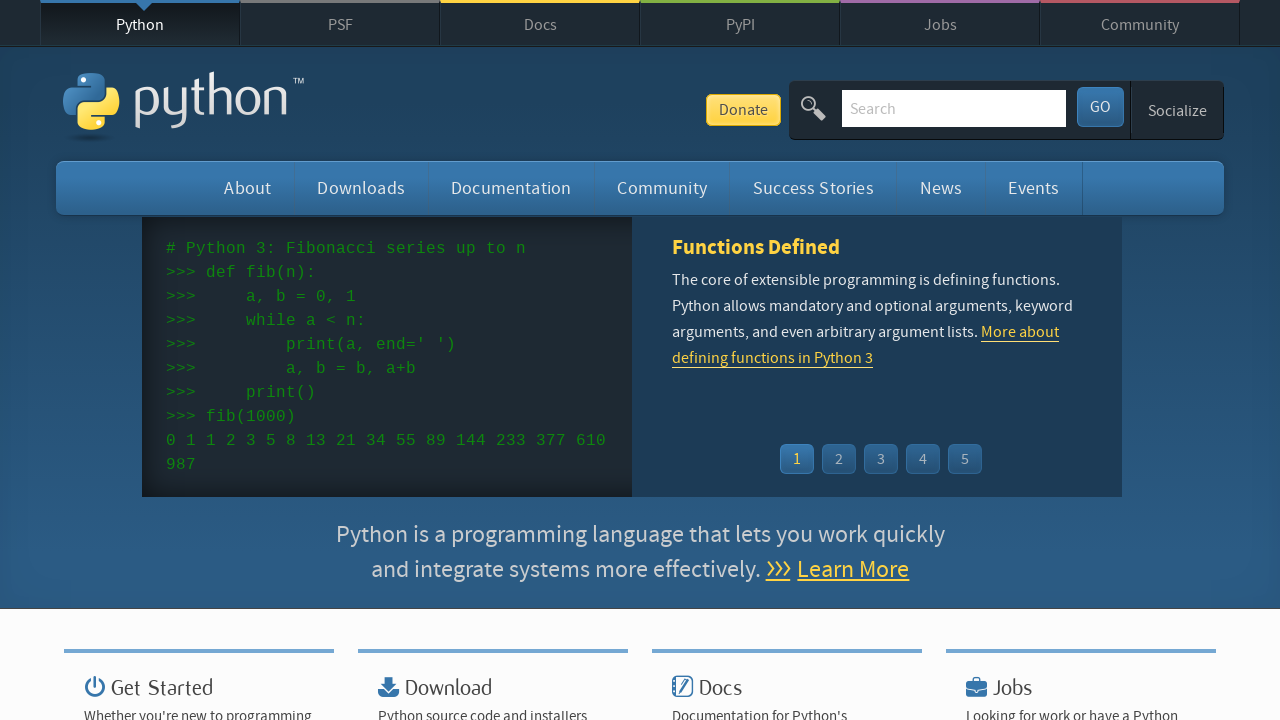

Verified page title contains 'Python'
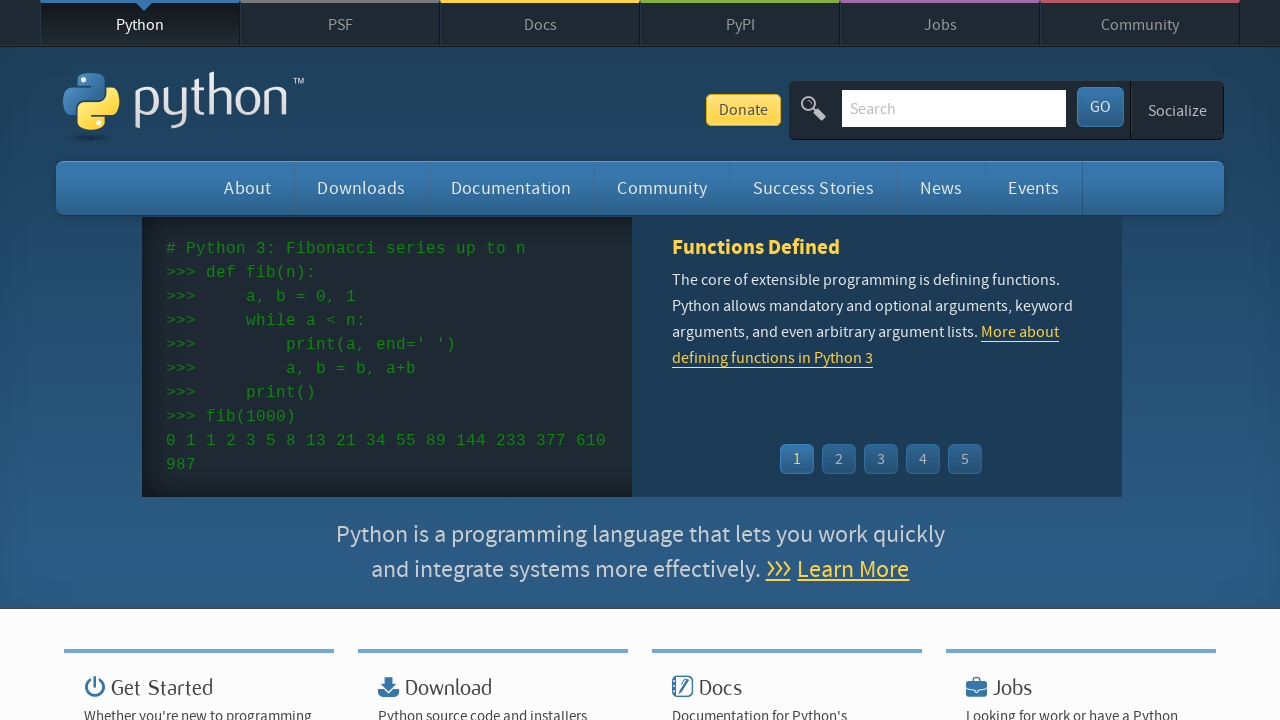

Filled search box with 'pycon' on input[name='q']
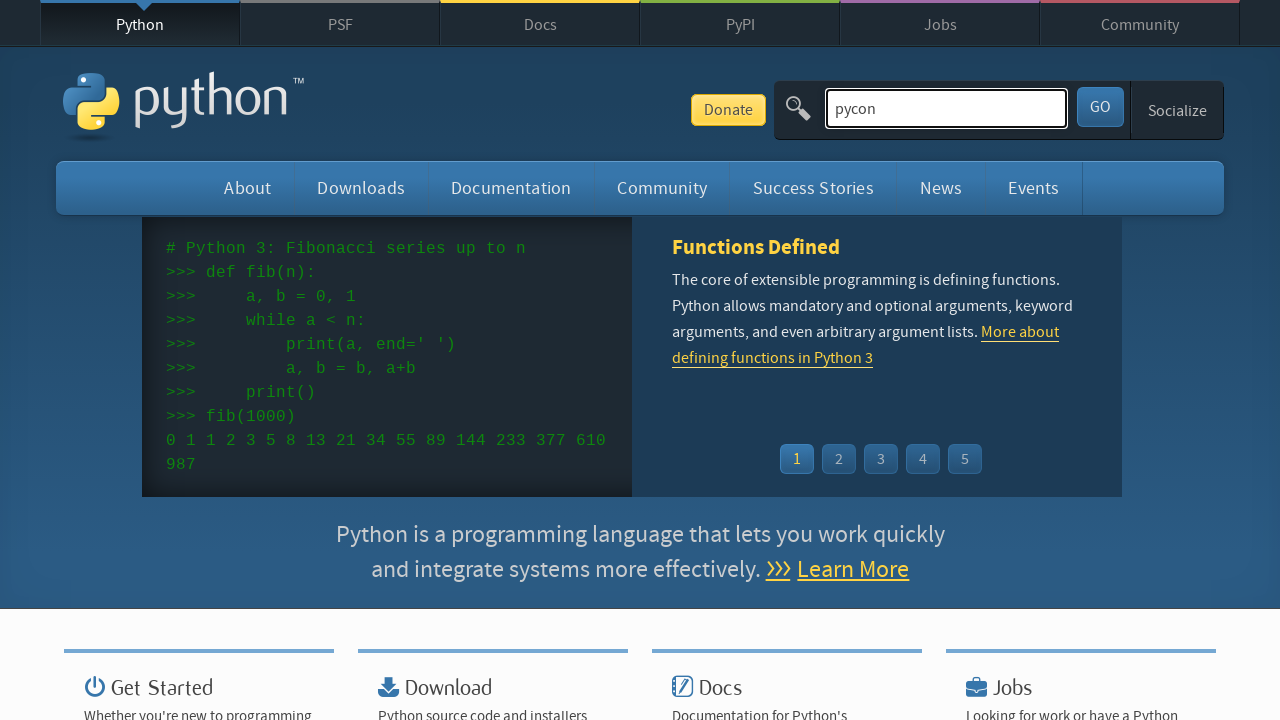

Clicked the submit button to search at (1100, 107) on #submit
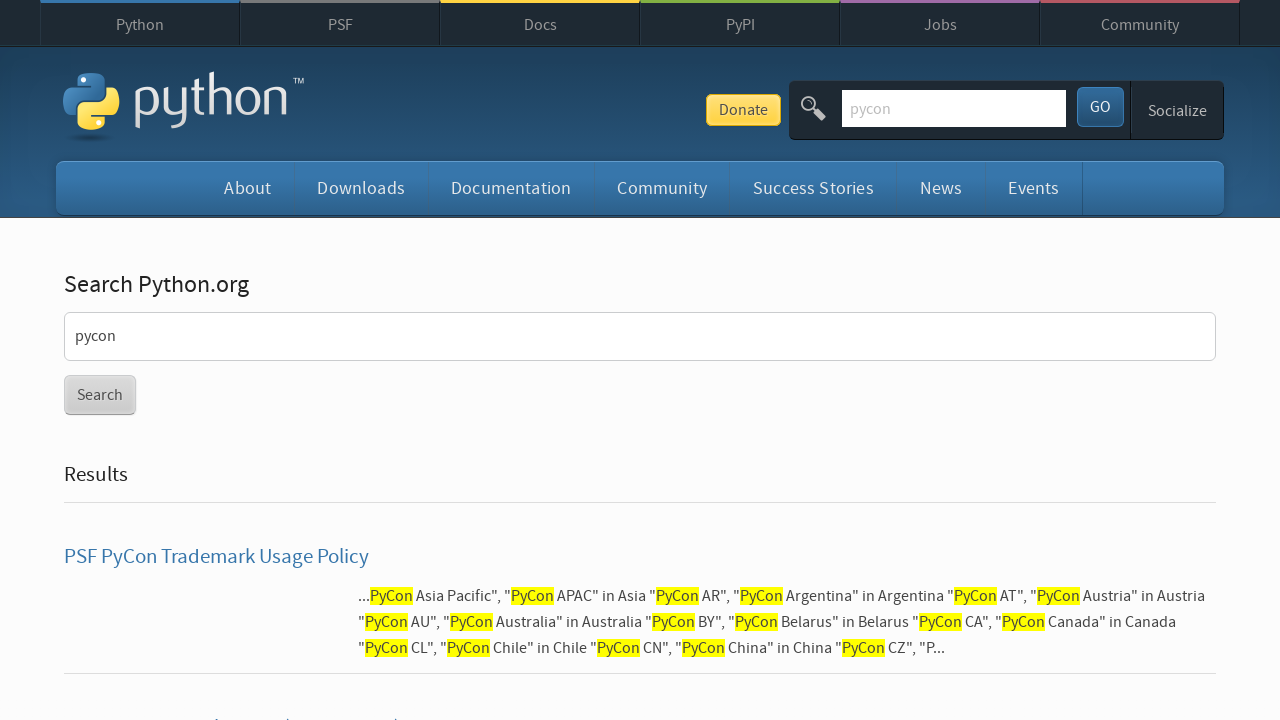

Waited for results page to load
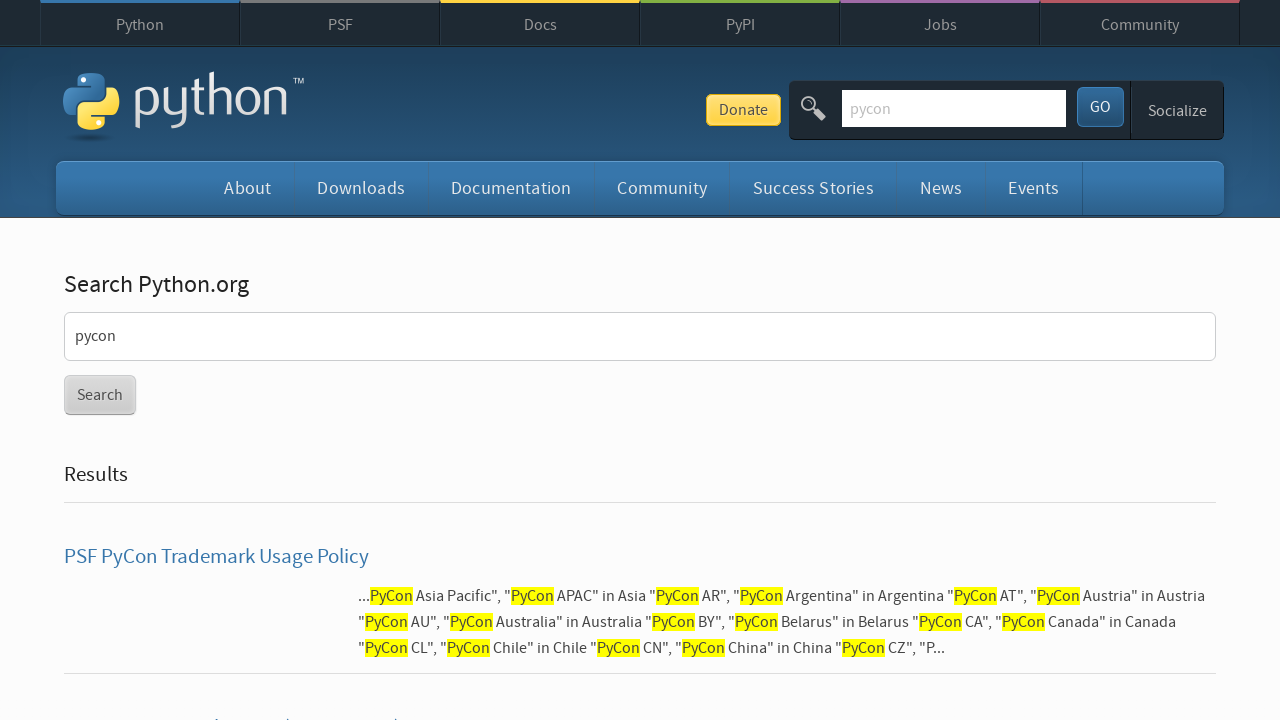

Verified search results are displayed
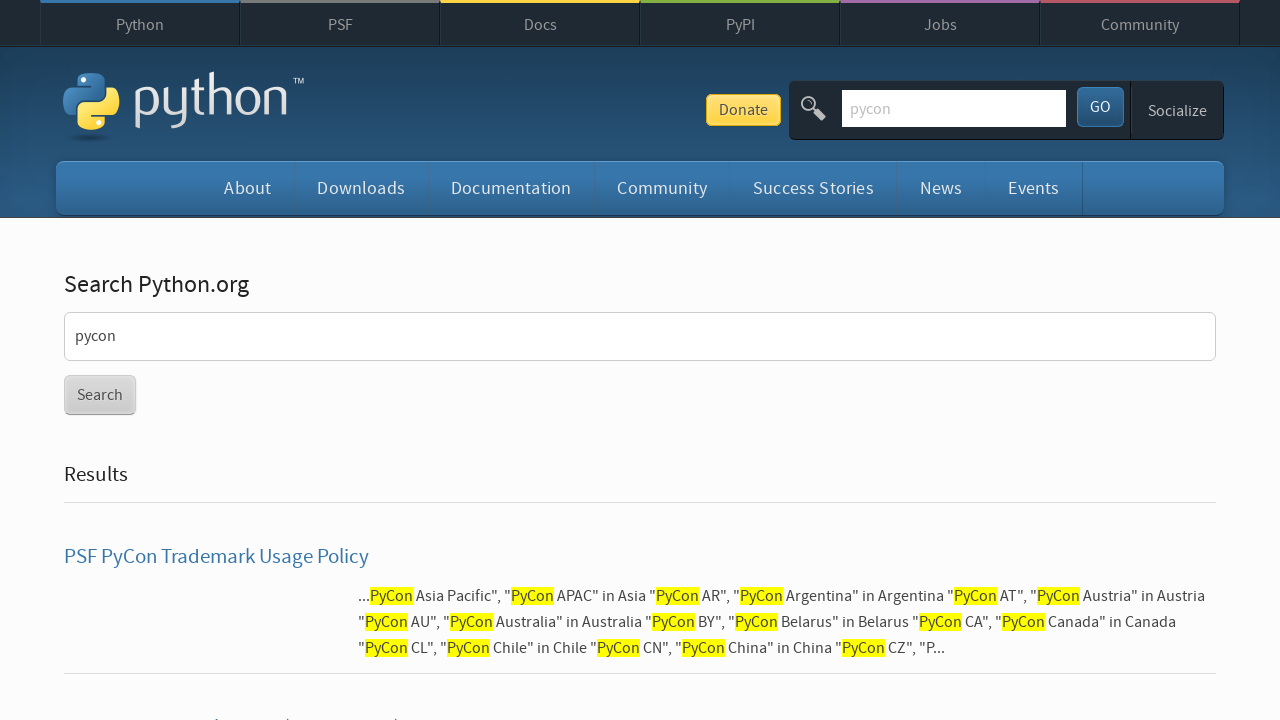

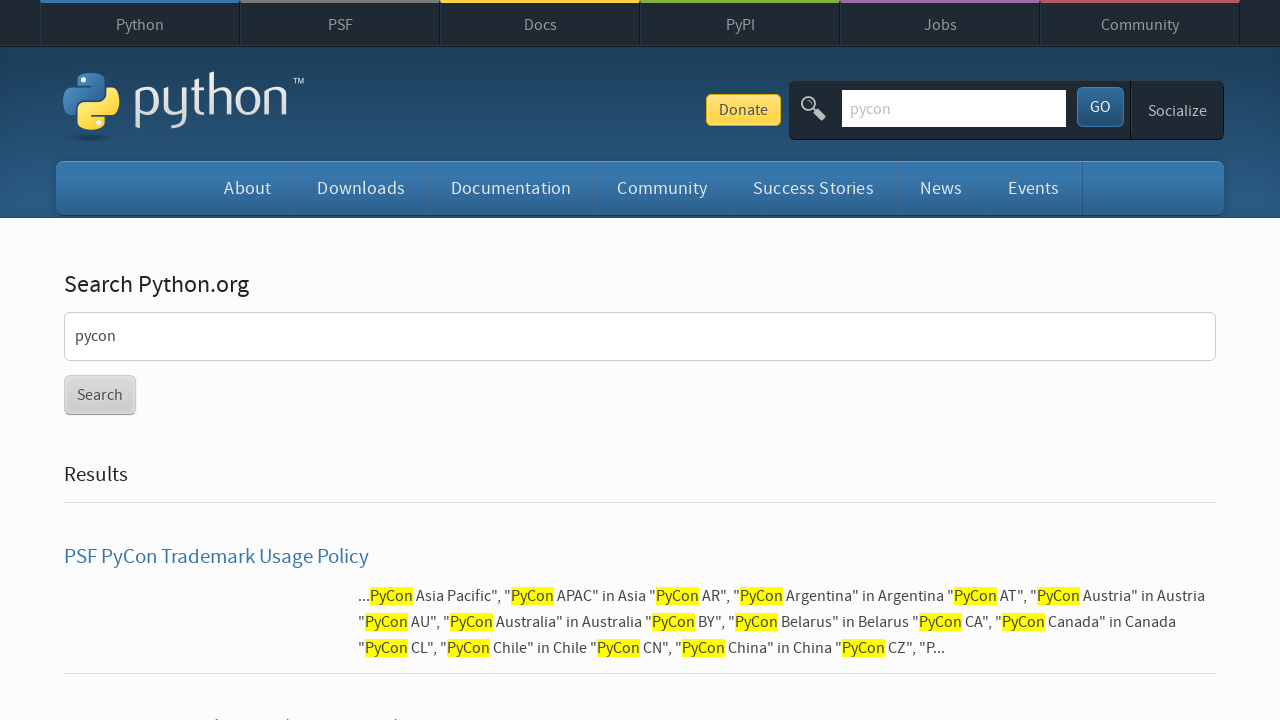